Tests drag and drop file upload functionality by simulating dropping a file onto a designated upload area

Starting URL: https://www.dragdrop.com/test/

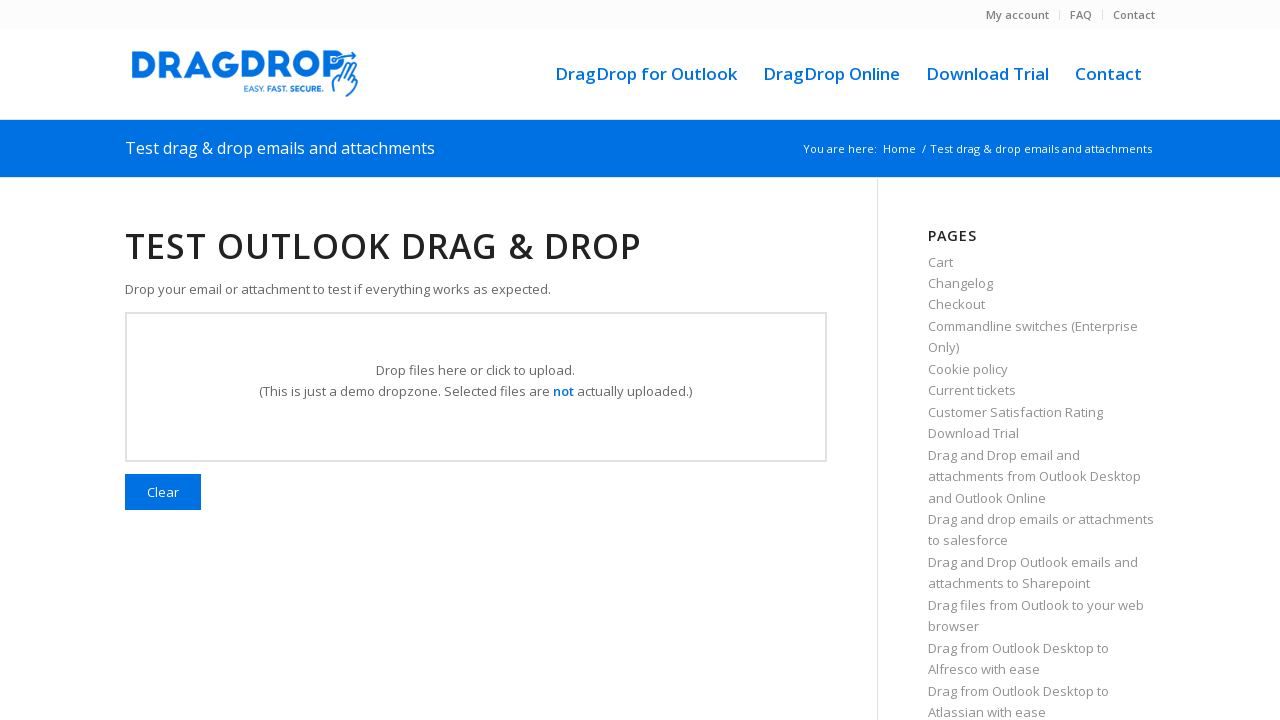

Created DataTransfer object with test image file (test_image.png)
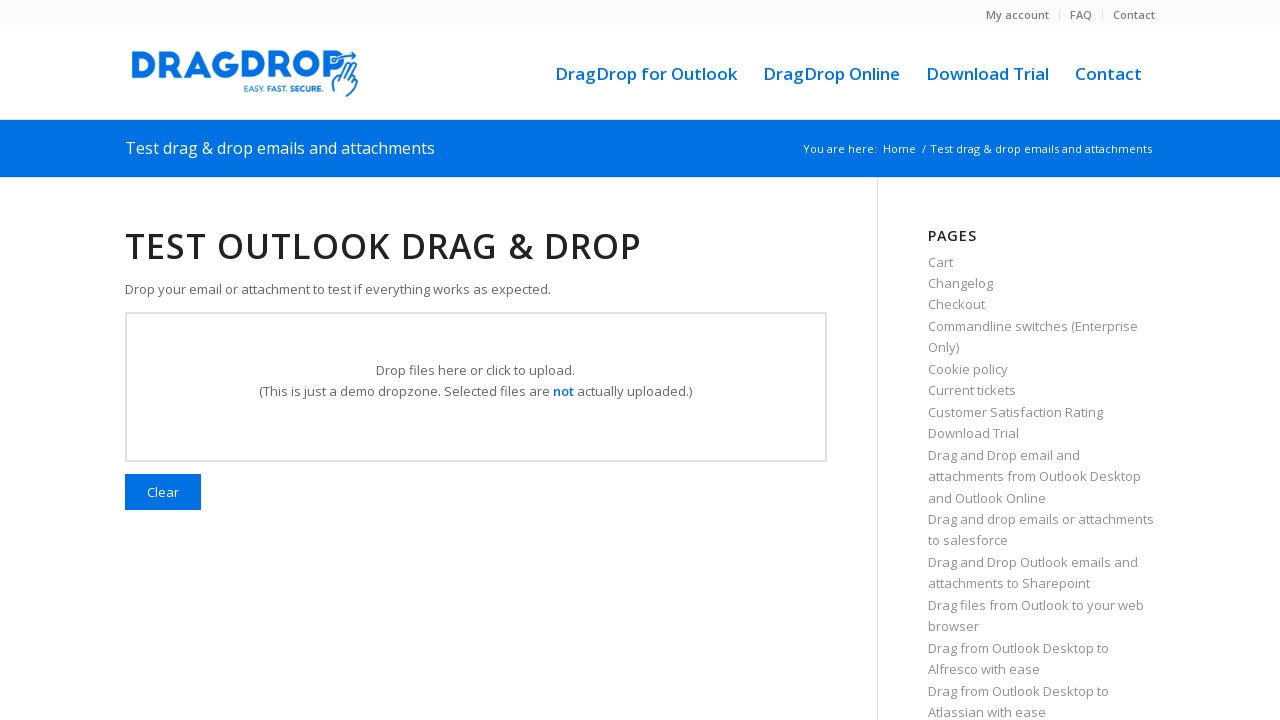

Dispatched drop event with file onto upload area (#demo-upload)
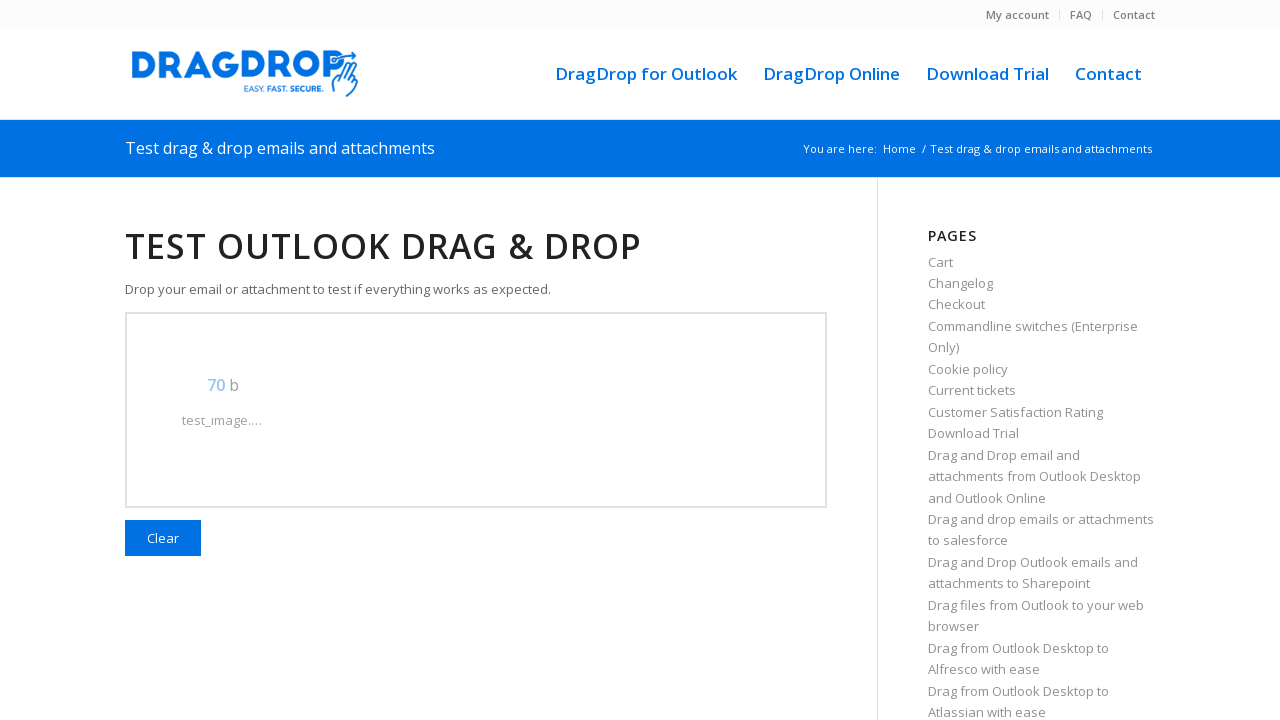

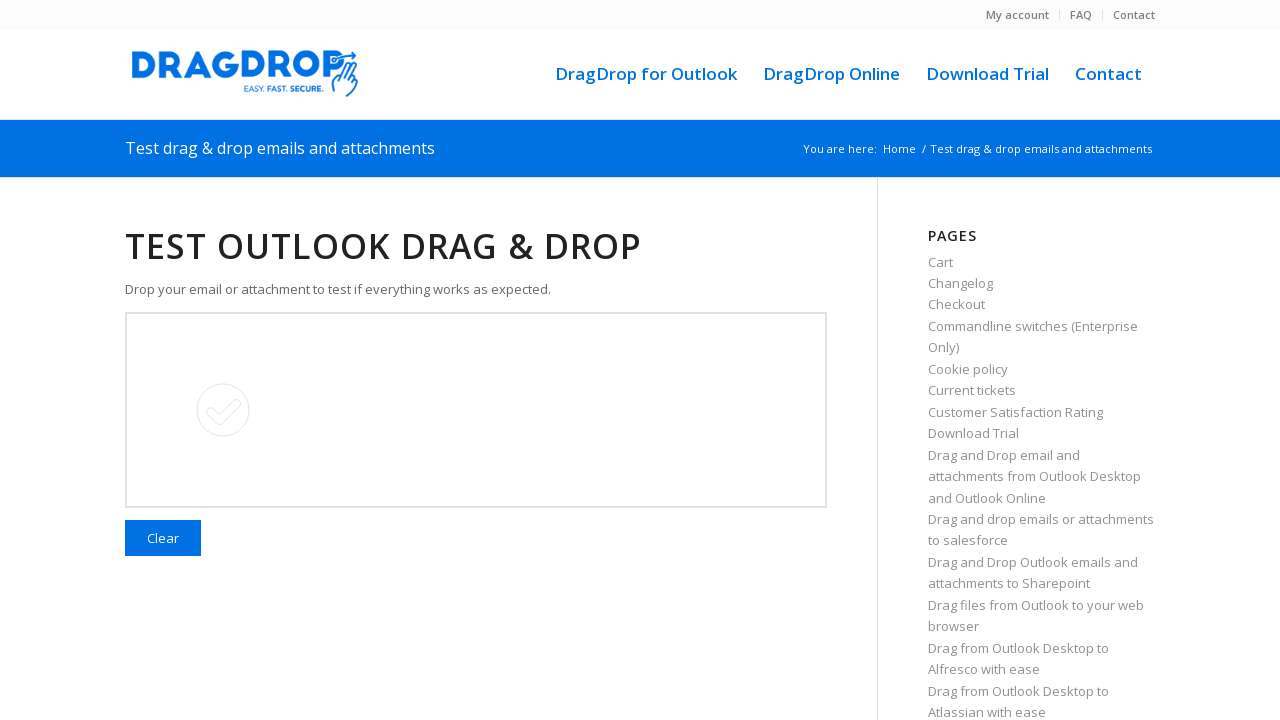